Tests the search functionality on phoenix.edu by clicking the search button, entering a search term, and verifying the search results page URL

Starting URL: https://phoenix.edu

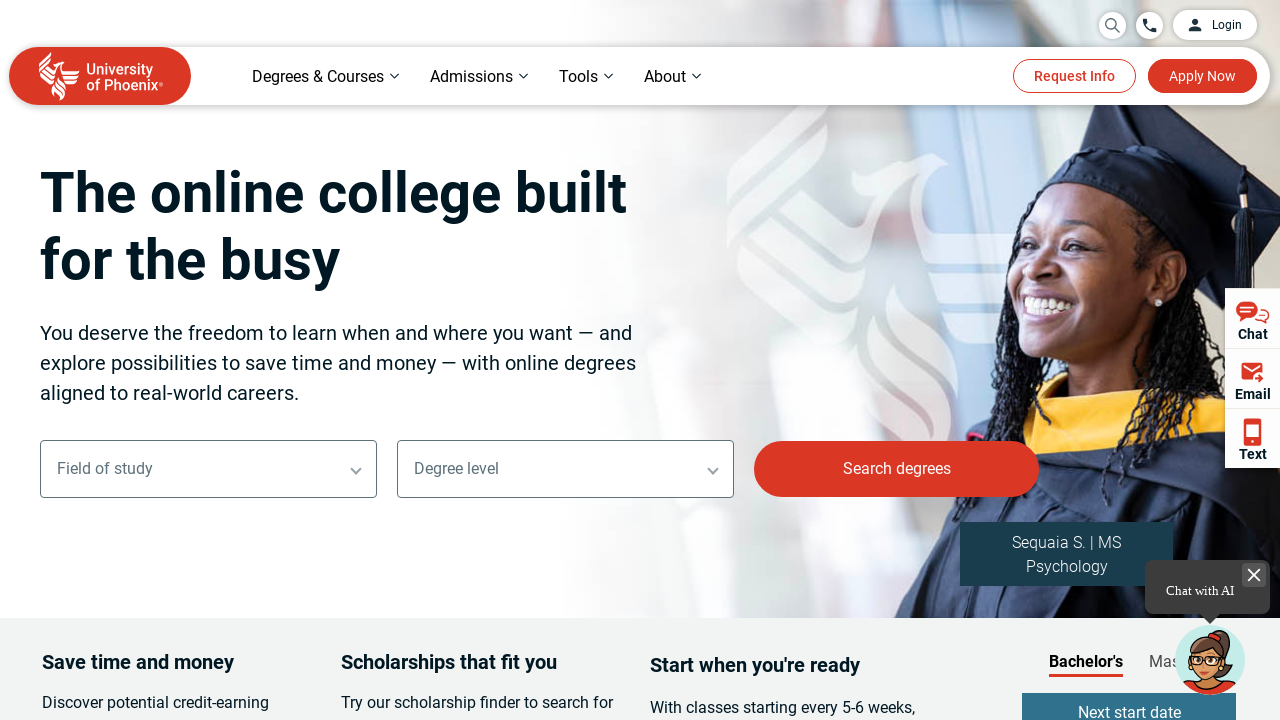

Clicked search button to open search box at (1112, 25) on .cmp-header_search.search-desktop
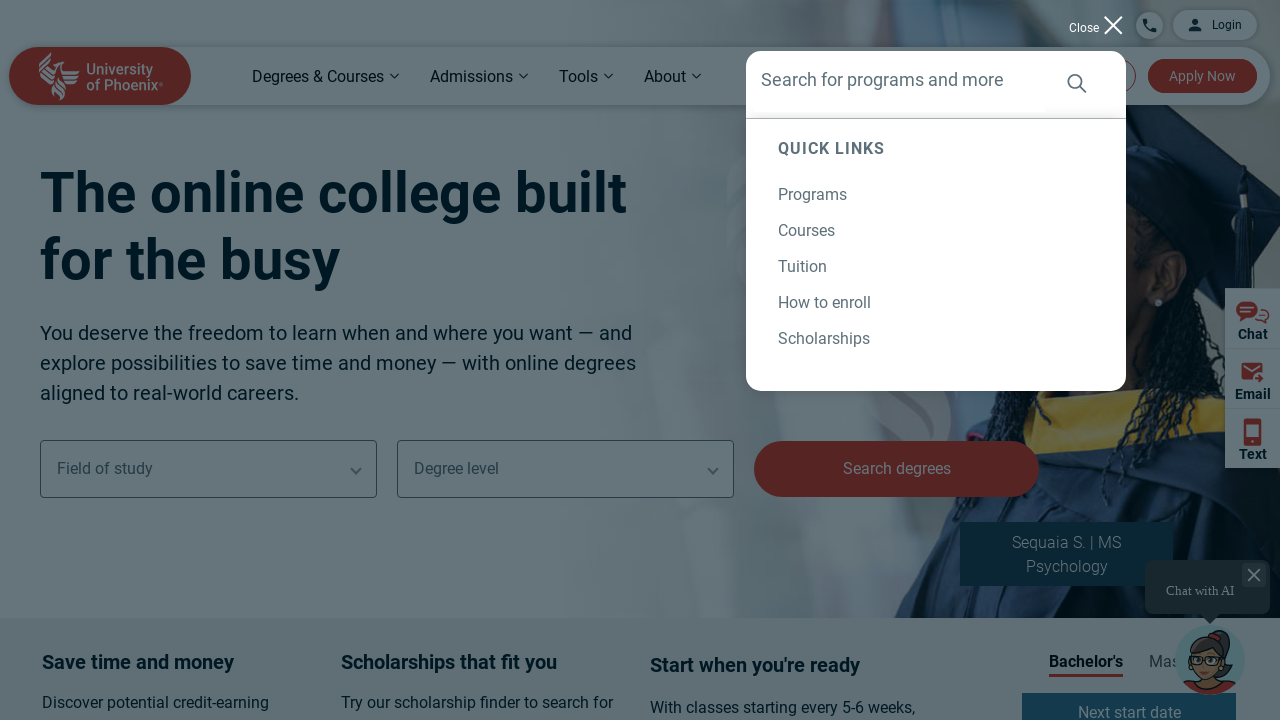

Filled search box with 'test' on #searchBox
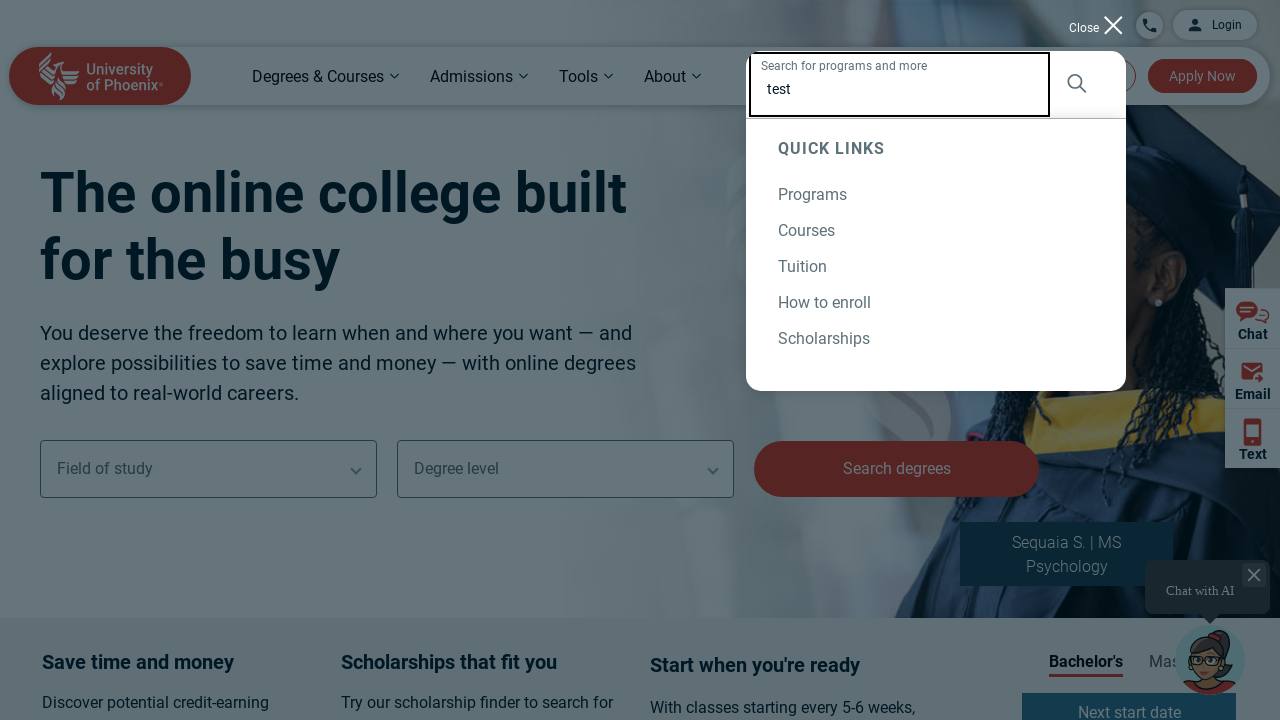

Pressed Enter to submit search on #searchBox
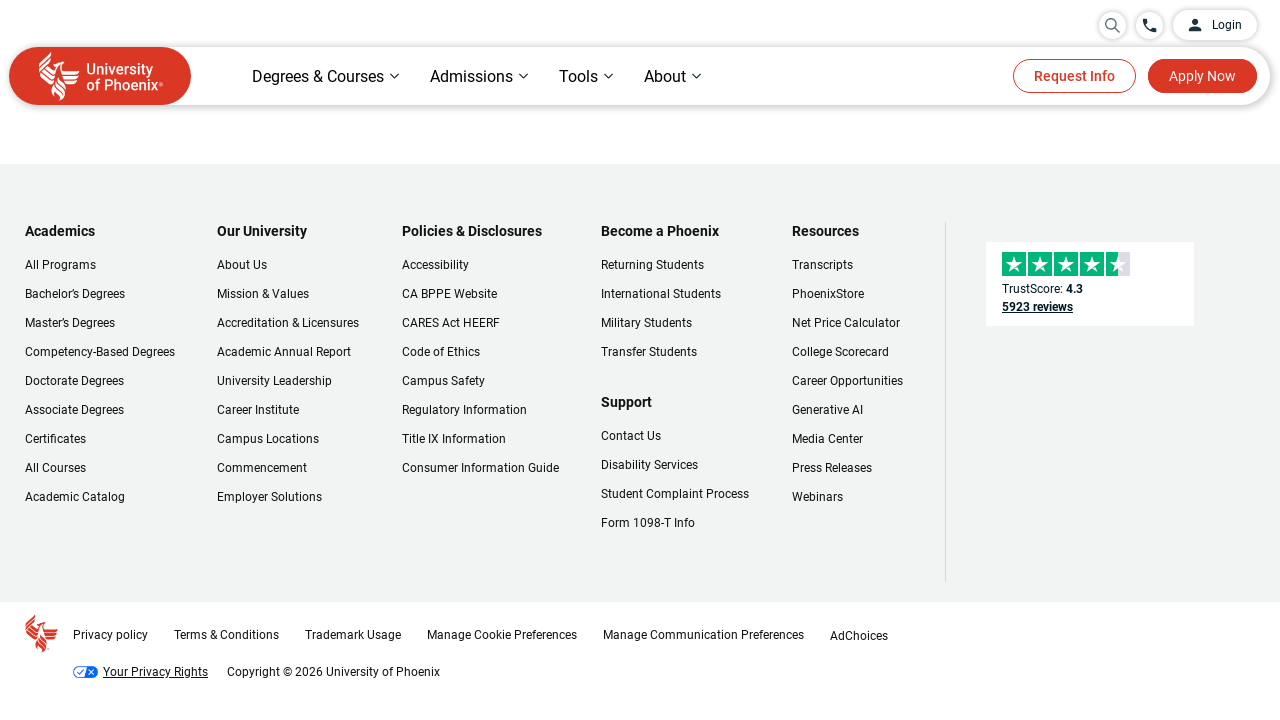

Search results page loaded with URL https://www.phoenix.edu/search.html?q=test
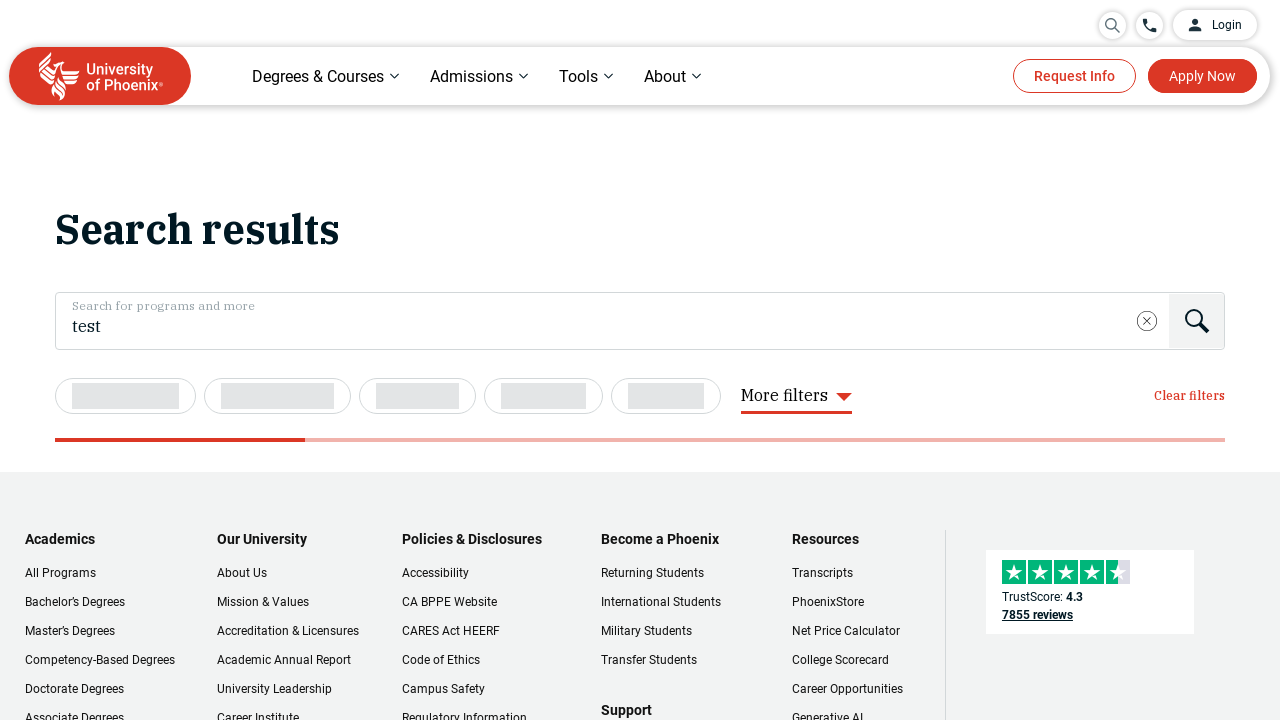

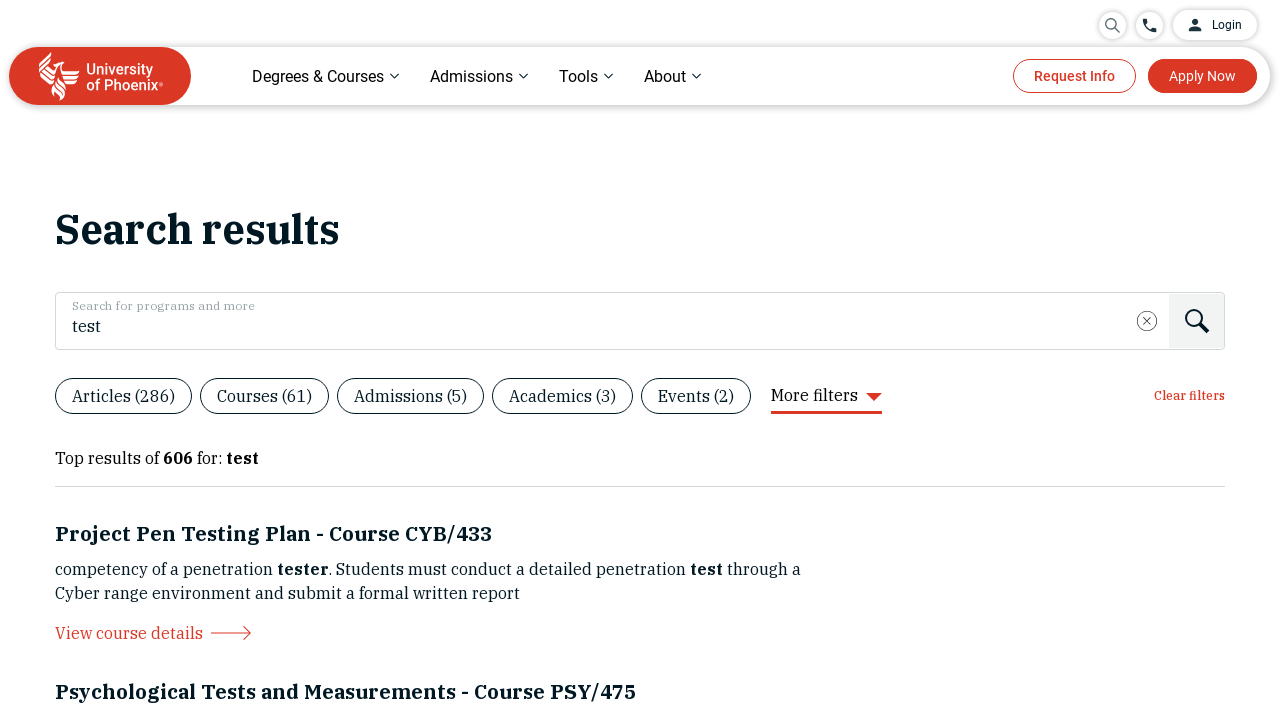